Tests the search functionality and category display on testotomasyonu.com by searching for "phone" and verifying category elements are displayed

Starting URL: https://www.testotomasyonu.com/

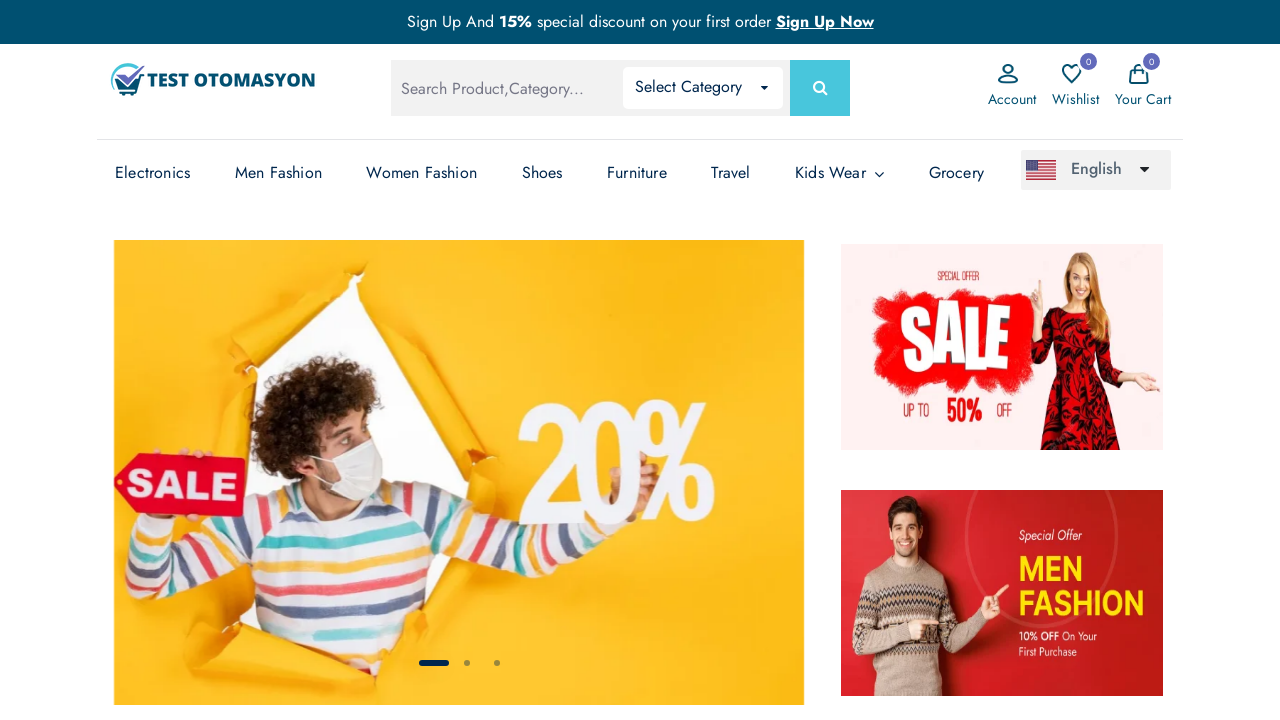

Filled search box with 'phone' on #global-search
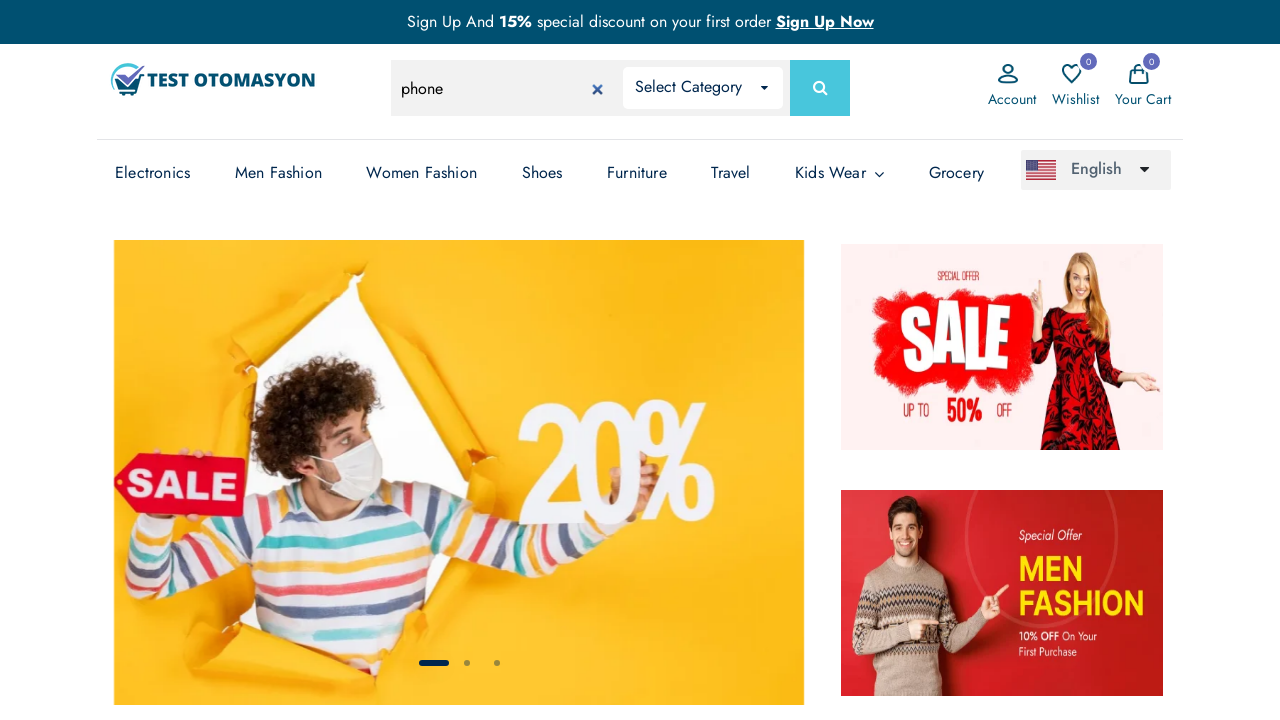

Pressed Enter to submit search for 'phone' on #global-search
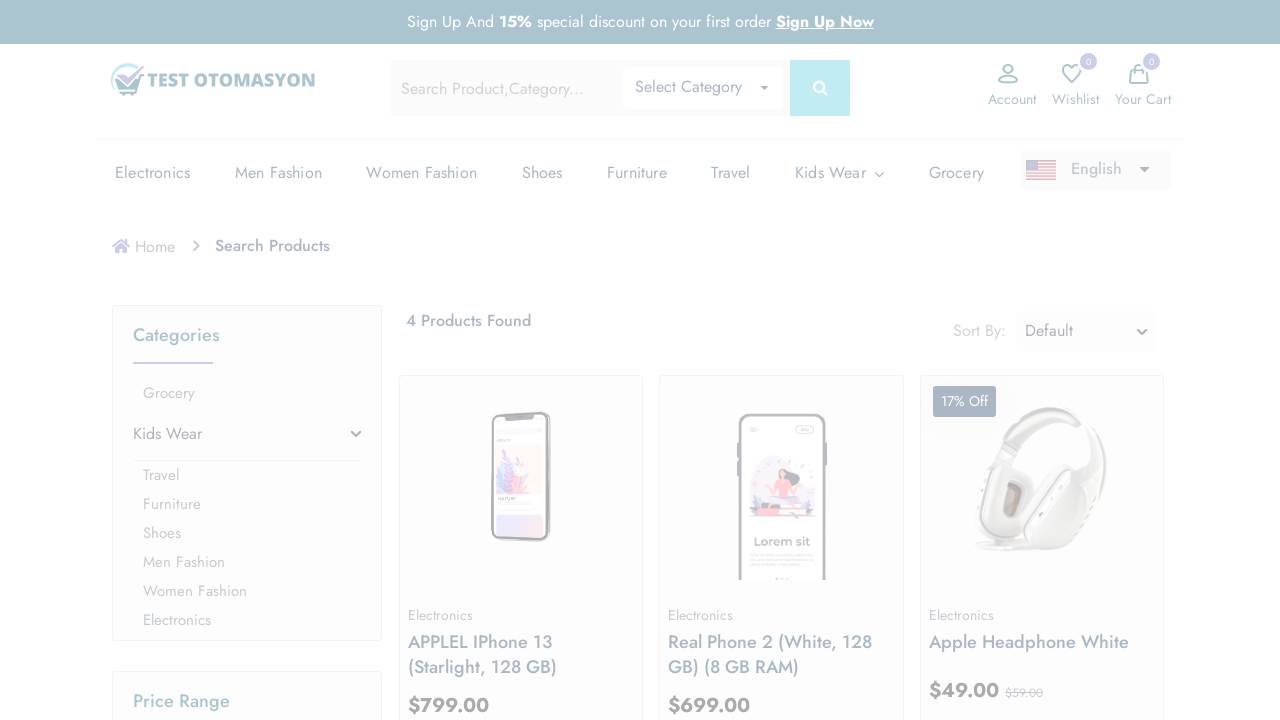

Category elements loaded after search
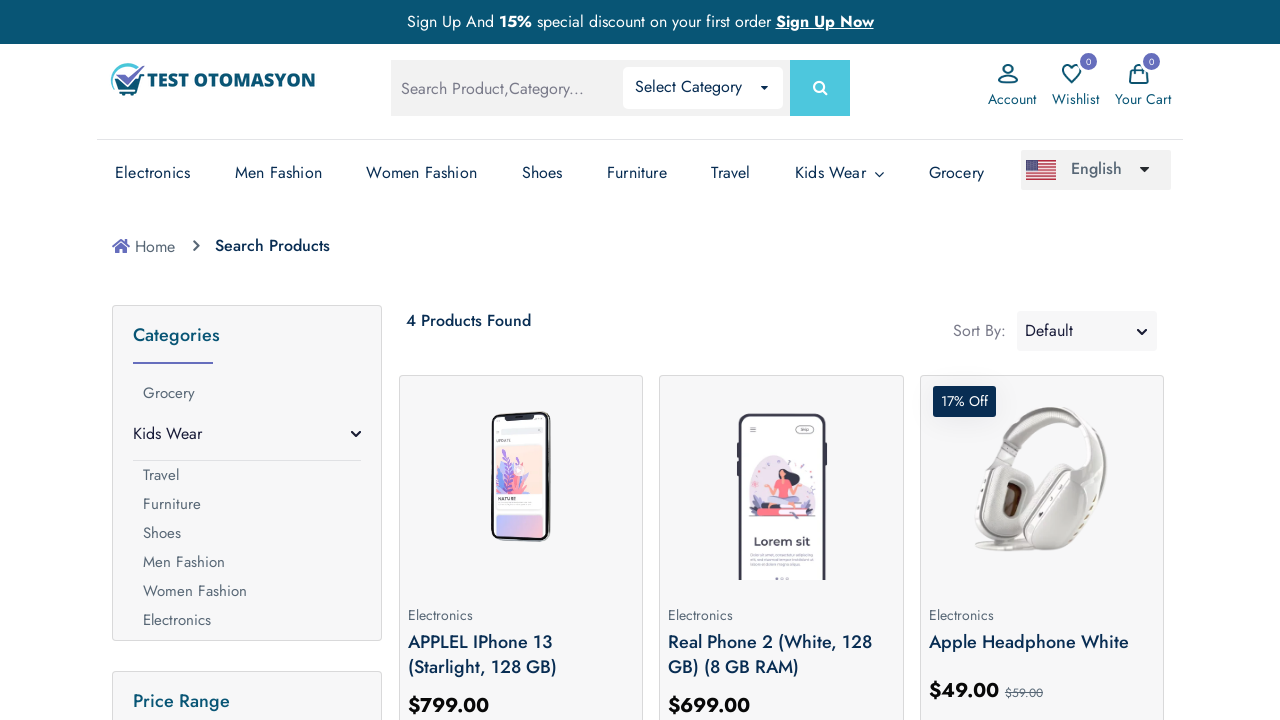

Retrieved all category elements
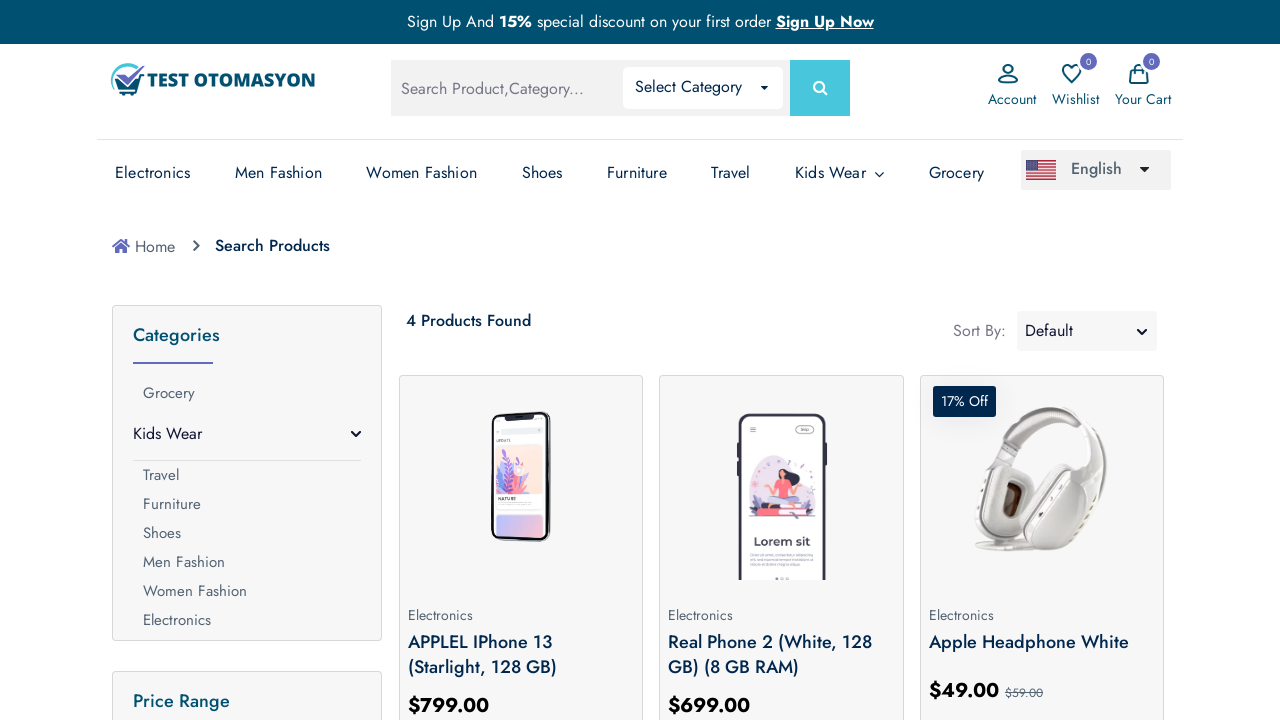

Printed category element text: 
            
              Grocery
            
        
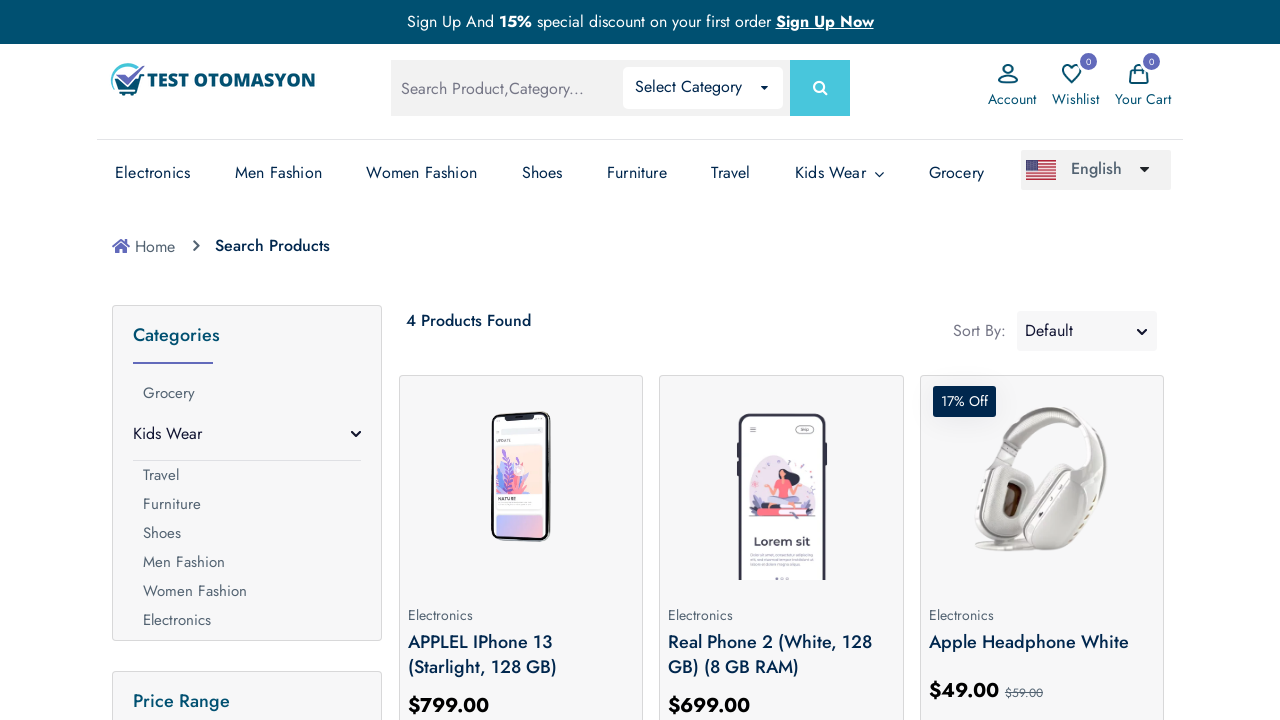

Printed category element text: 
                                 Girls 
                                 Boys 
                             
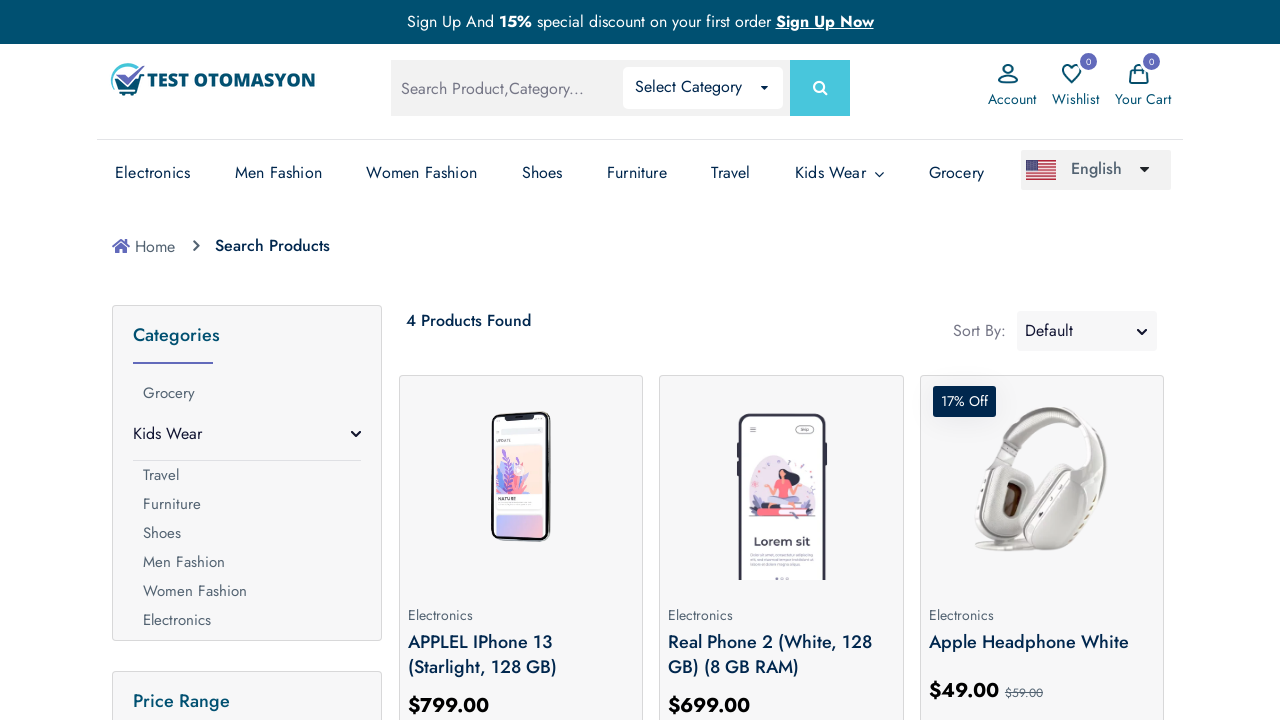

Printed category element text: 
            
              Travel
            
        
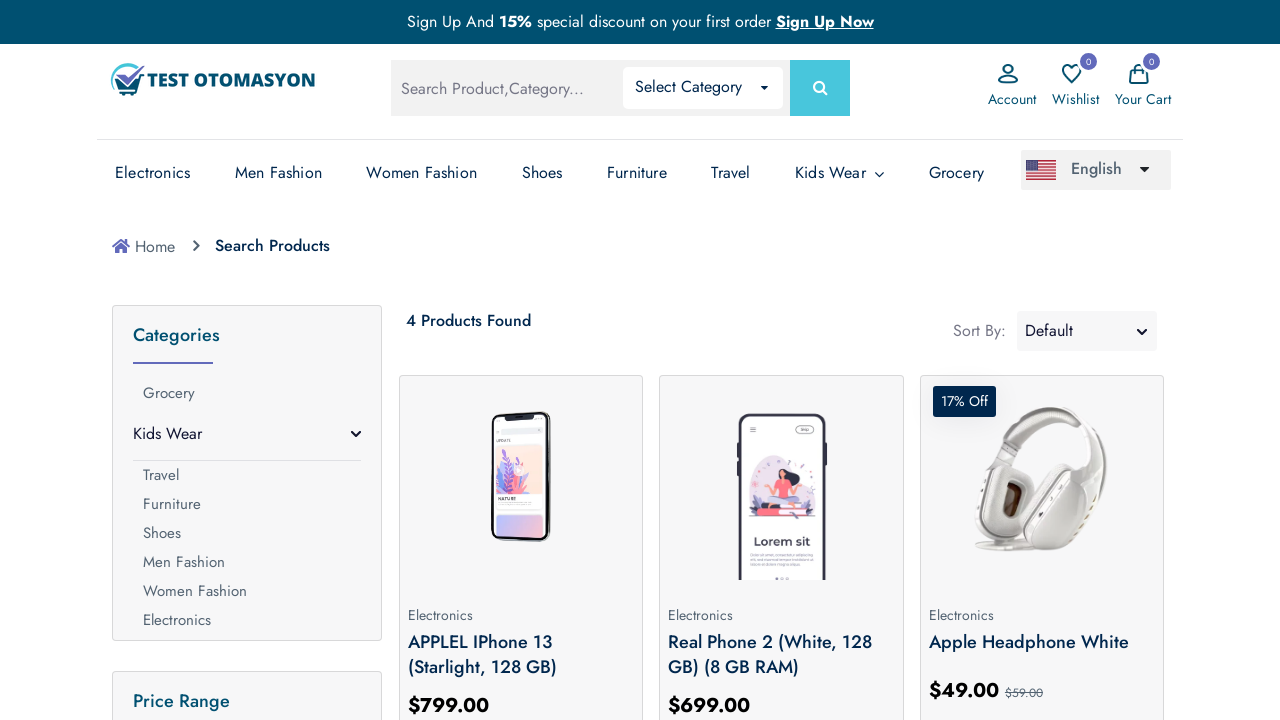

Printed category element text: 
            
              Furniture
            
        
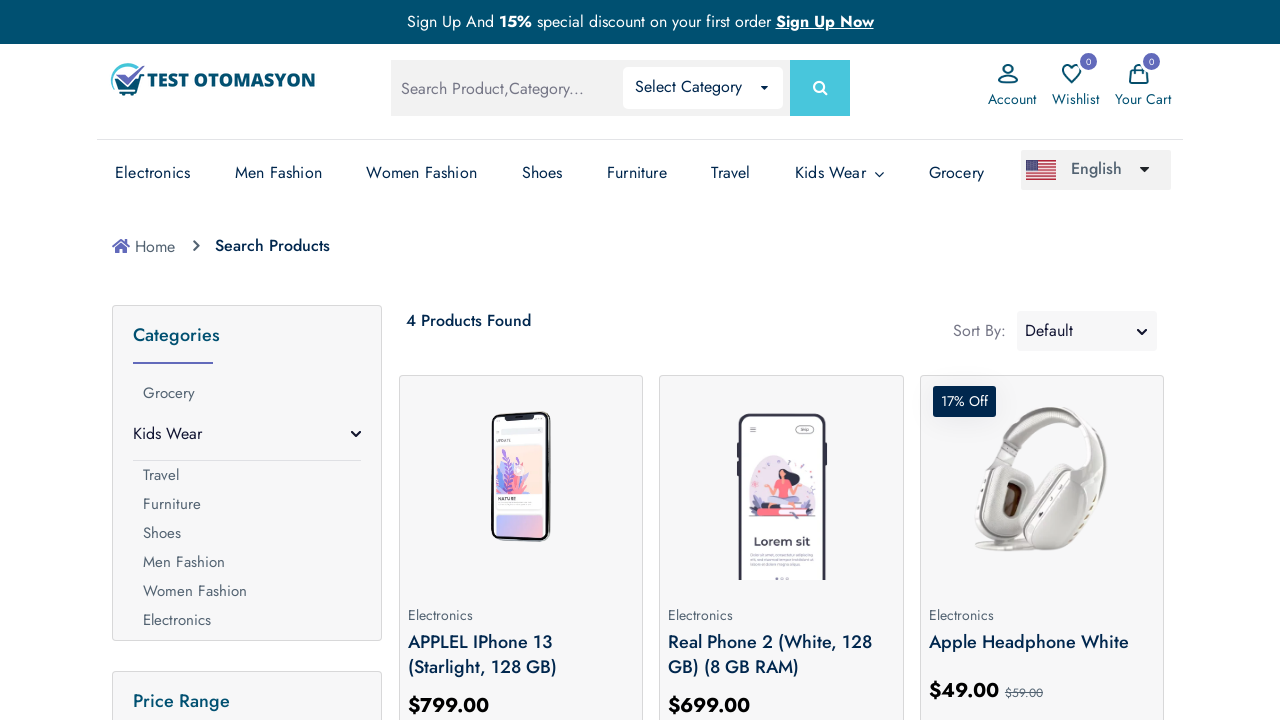

Printed category element text: 
            
              Shoes
            
        
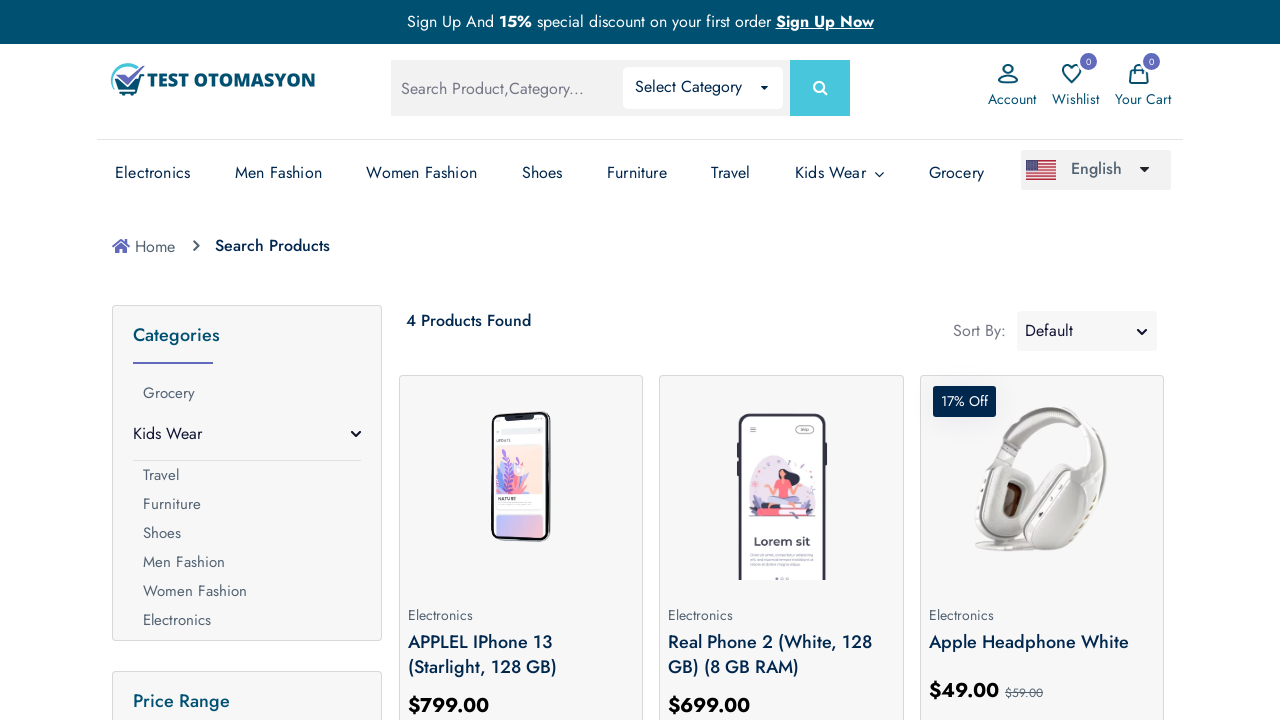

Printed category element text: 
            
              Men Fashion
            
        
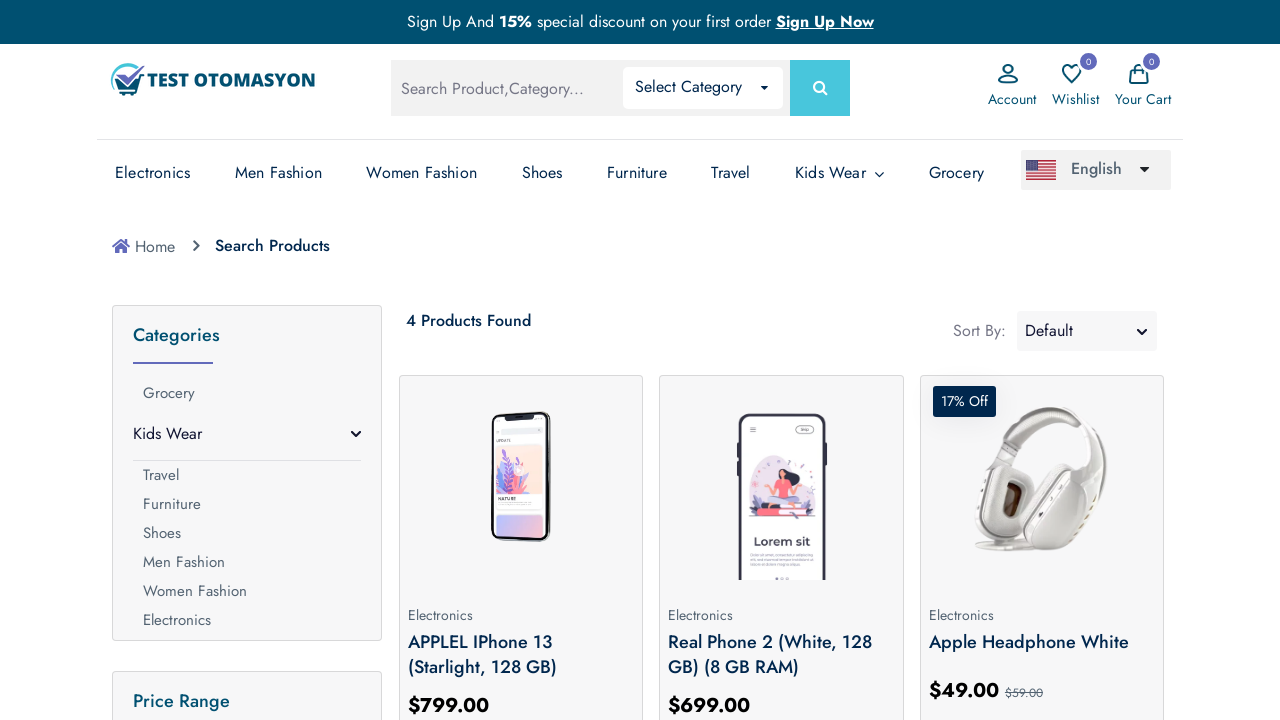

Printed category element text: 
            
              Women Fashion
            
        
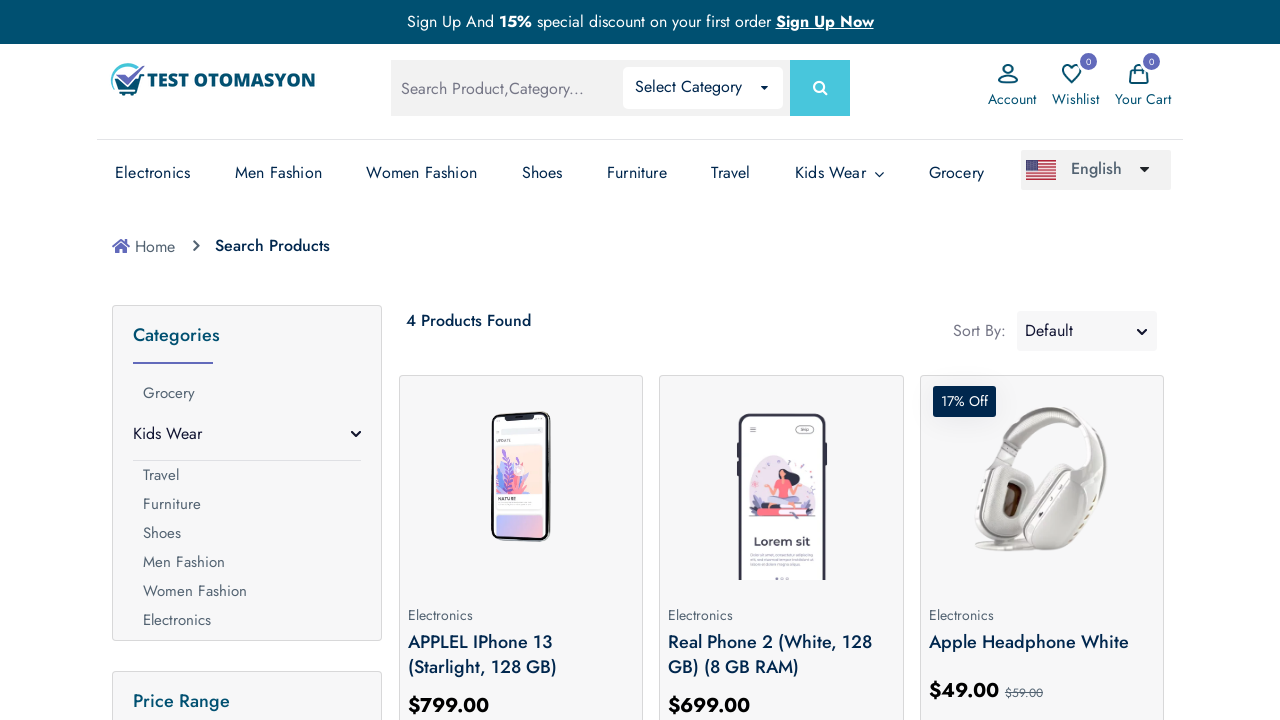

Printed category element text: 
            
              Electronics
            
        
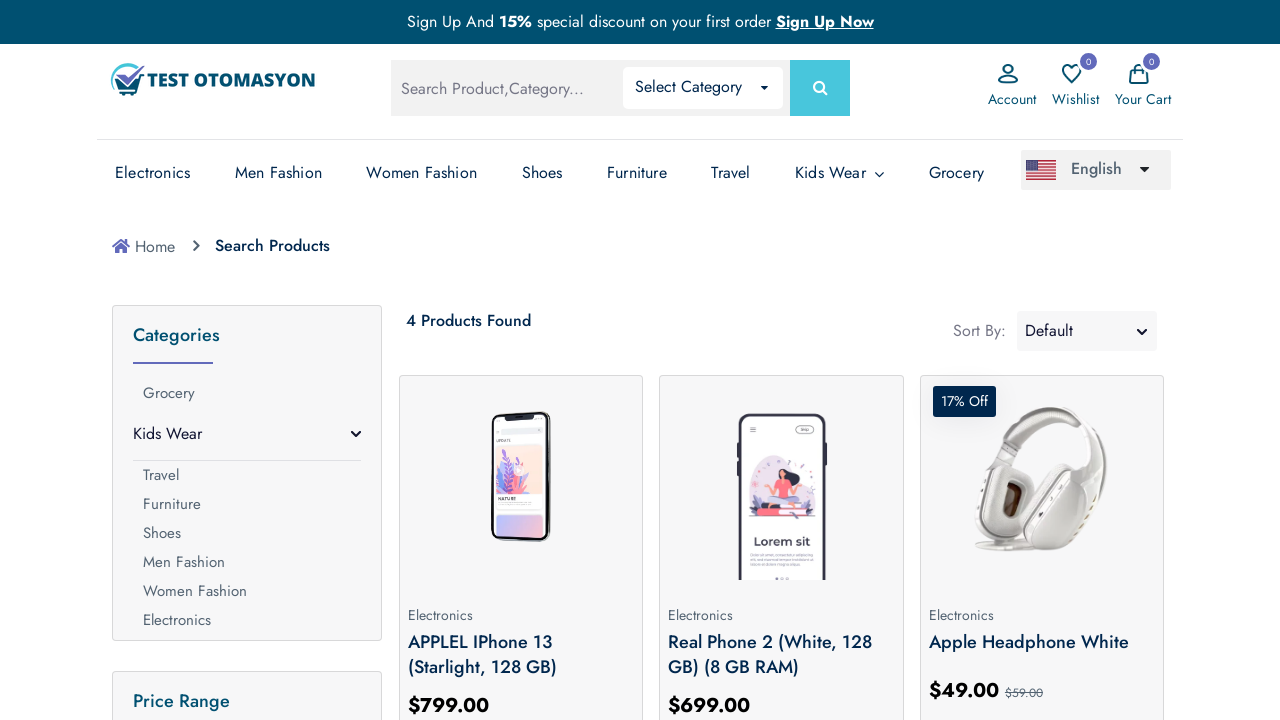

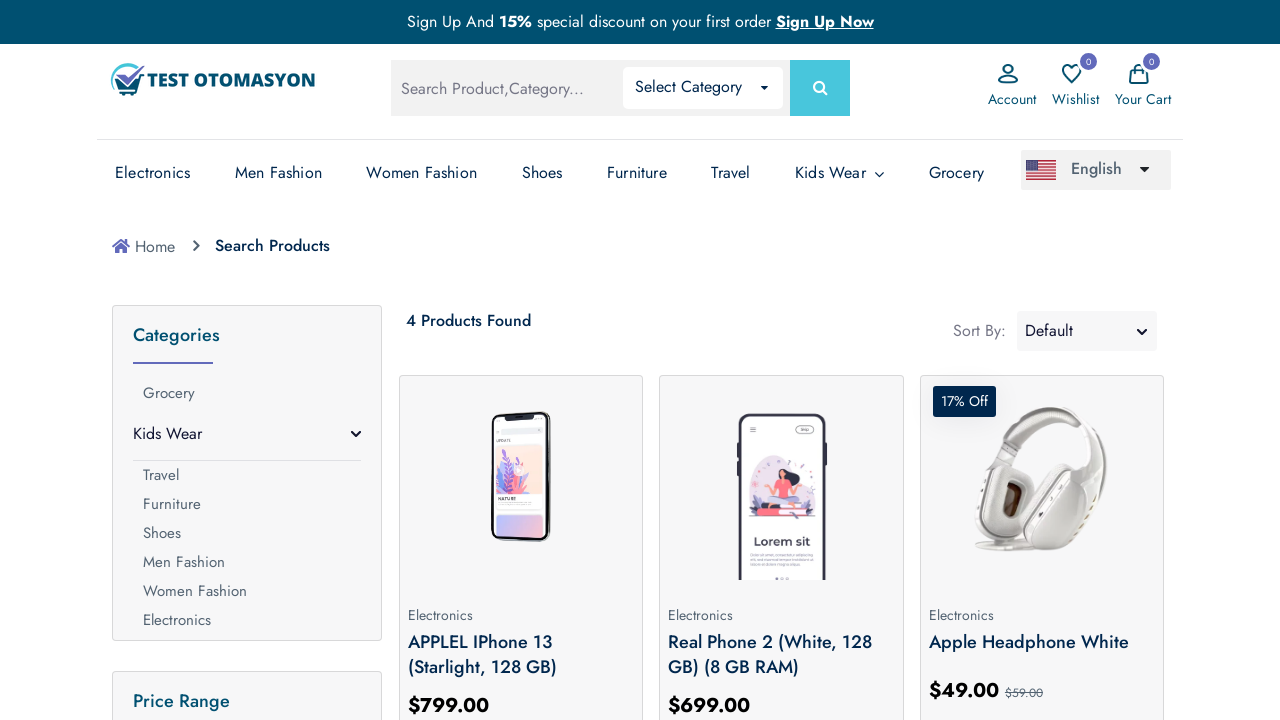